Tests browser window management by maximizing the window, then resizing it to specific dimensions (300x650 pixels).

Starting URL: https://www.qafox.com/selenium/

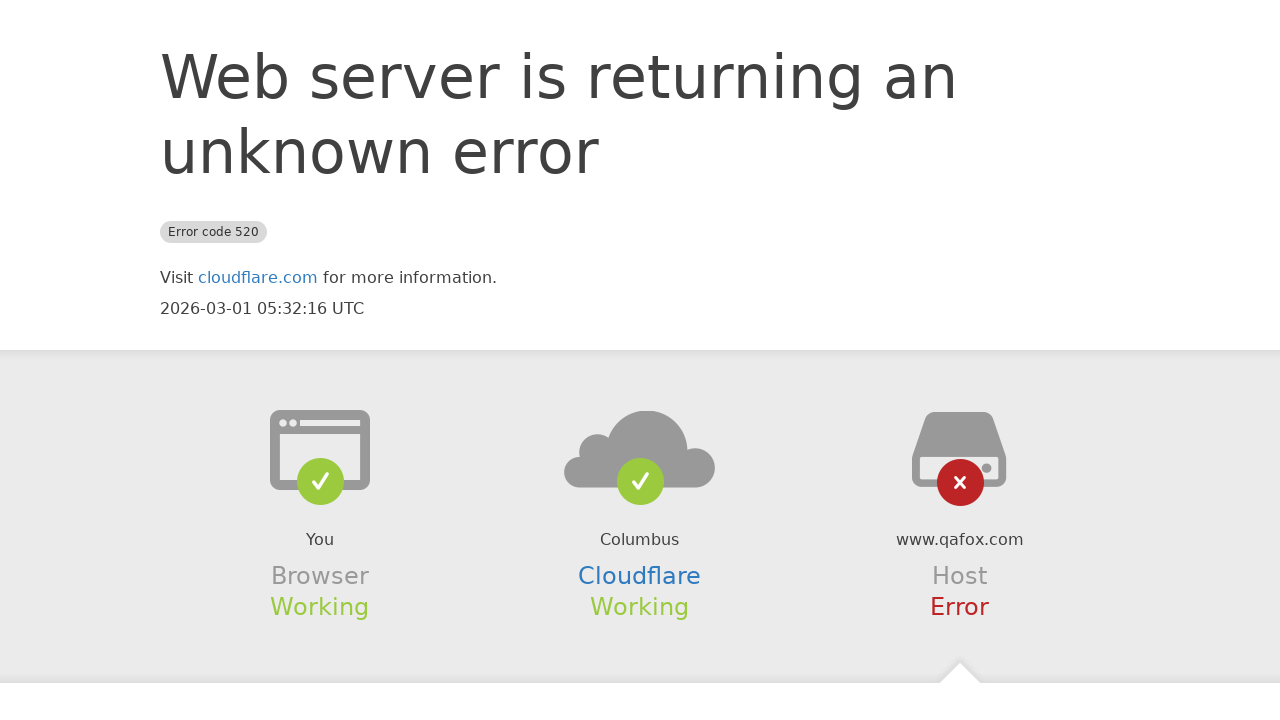

Maximized browser window to 1920x1080 viewport
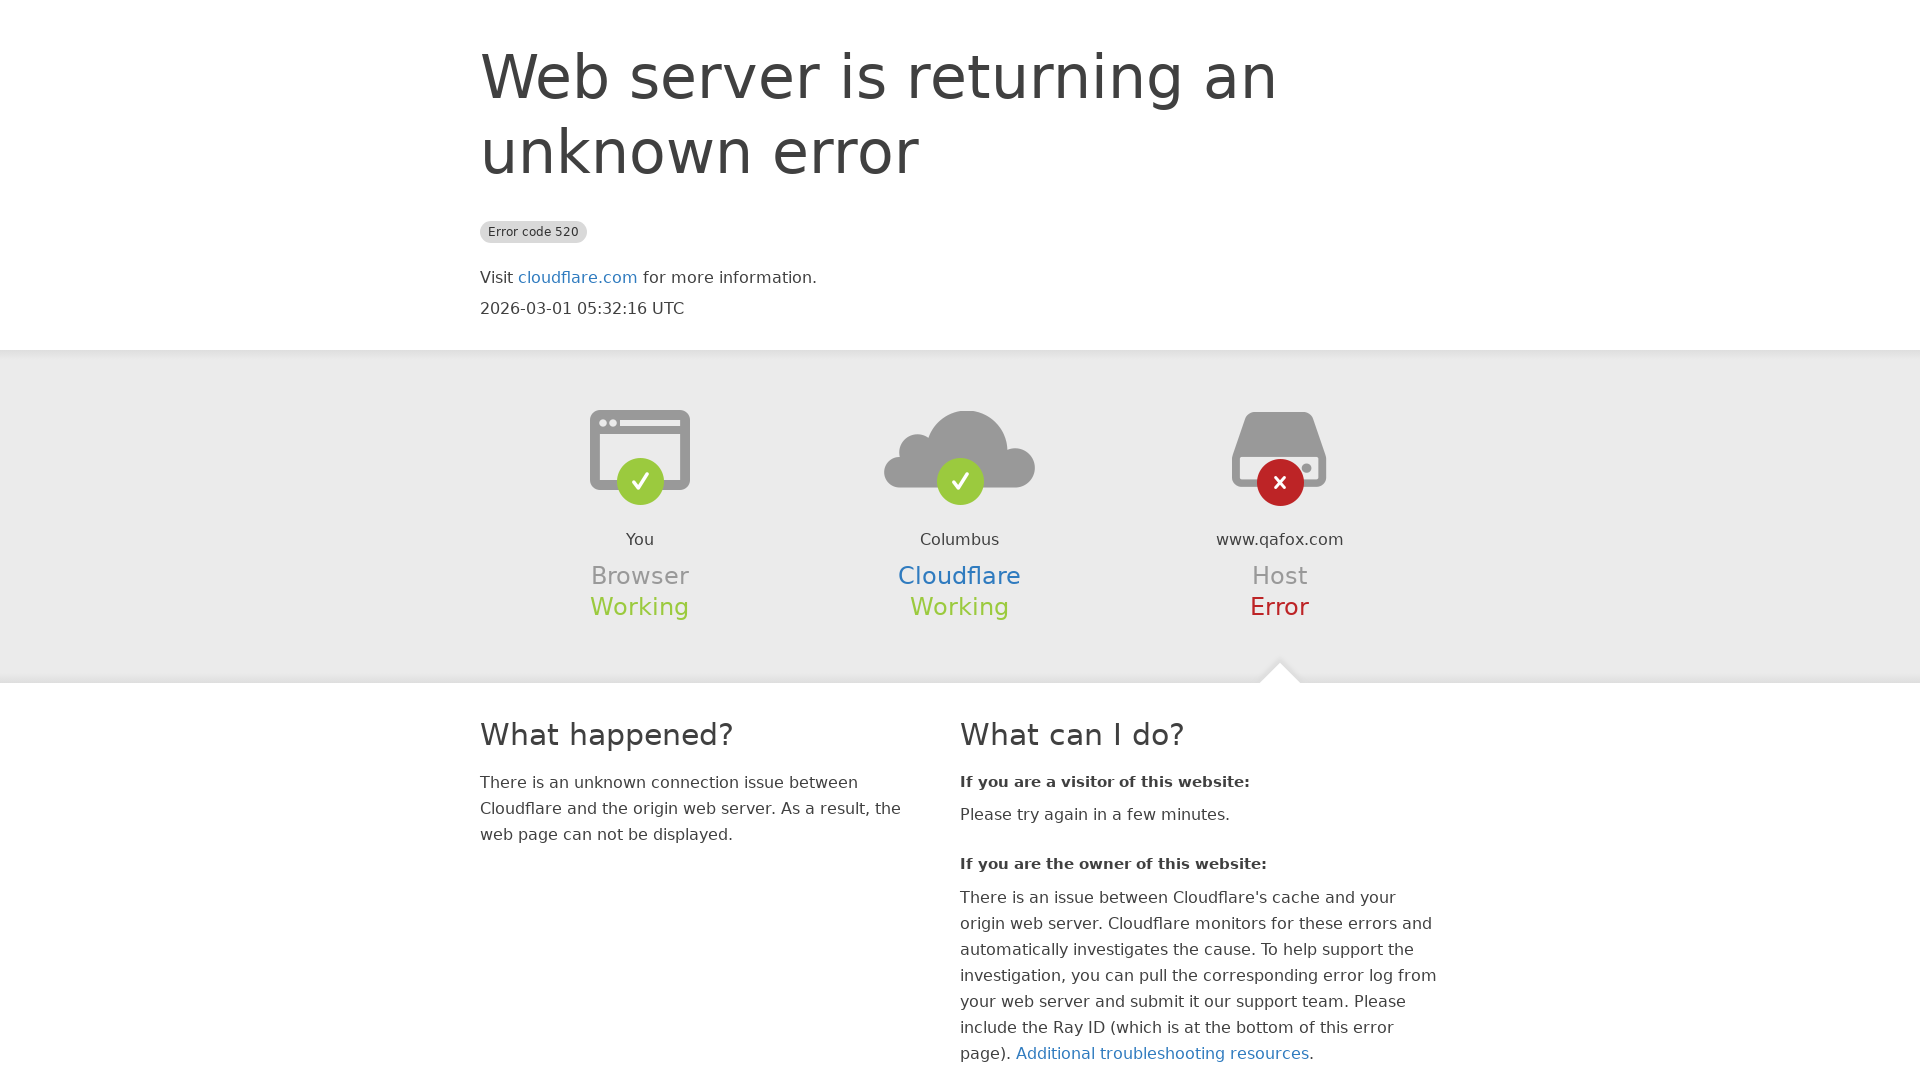

Resized browser window to 300x650 pixels
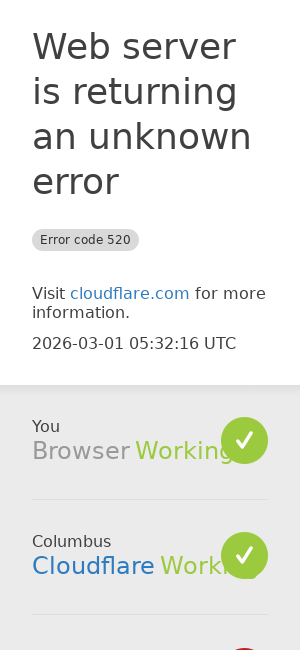

Waited 2 seconds to observe the resize effect
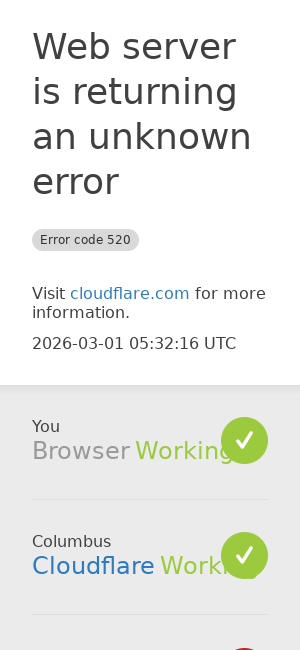

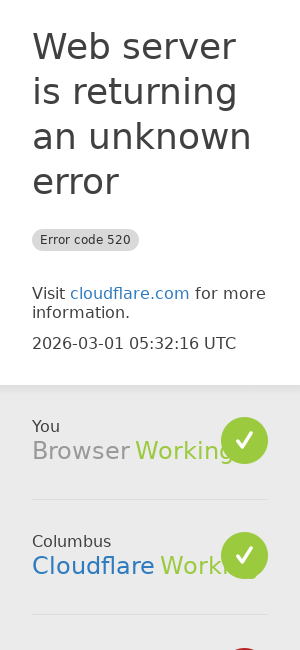